Tests a multi-select dropdown by iterating through all available options and selecting each one to verify the dropdown supports multiple selections

Starting URL: https://syntaxprojects.com/basic-select-dropdown-demo.php

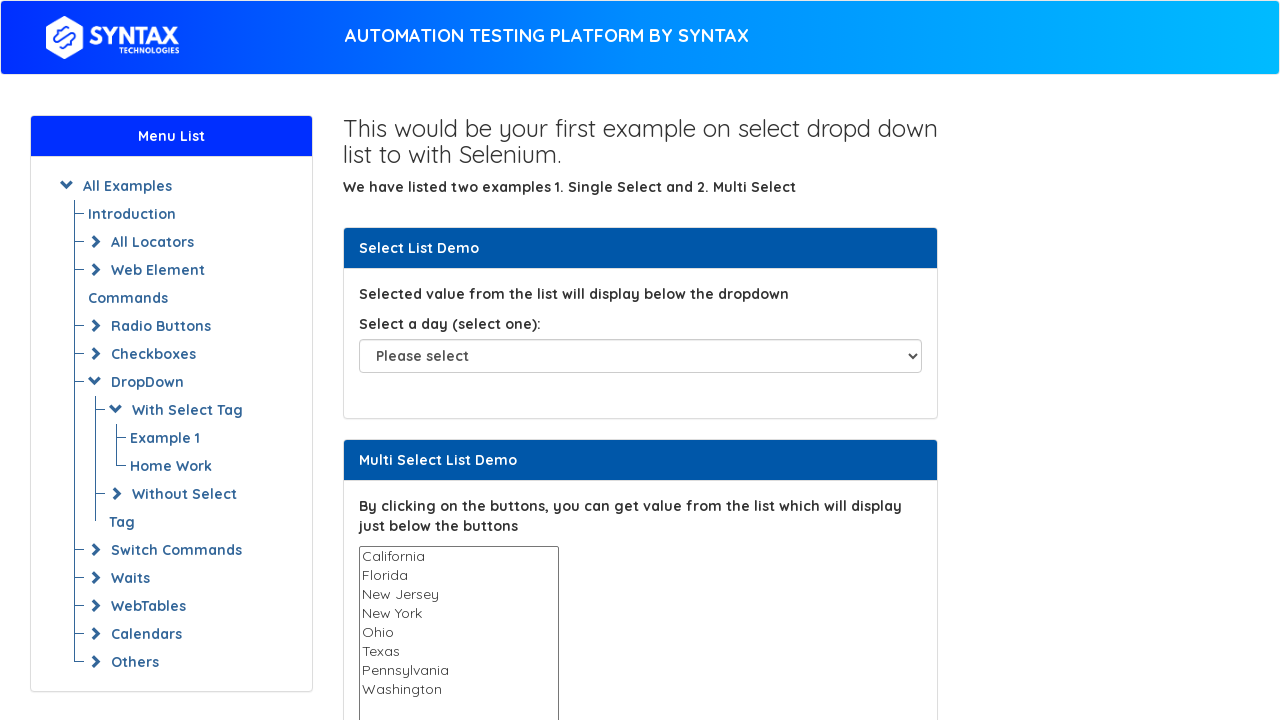

Waited for multi-select dropdown to be visible
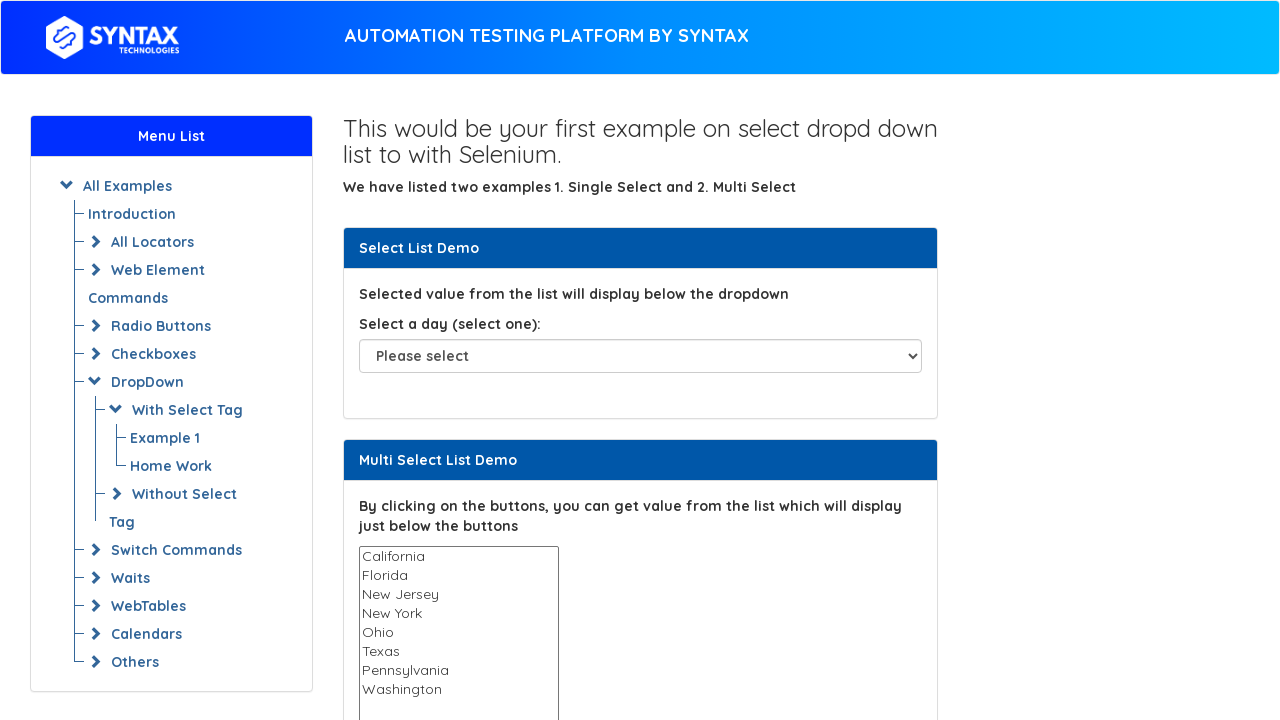

Located the multi-select dropdown element
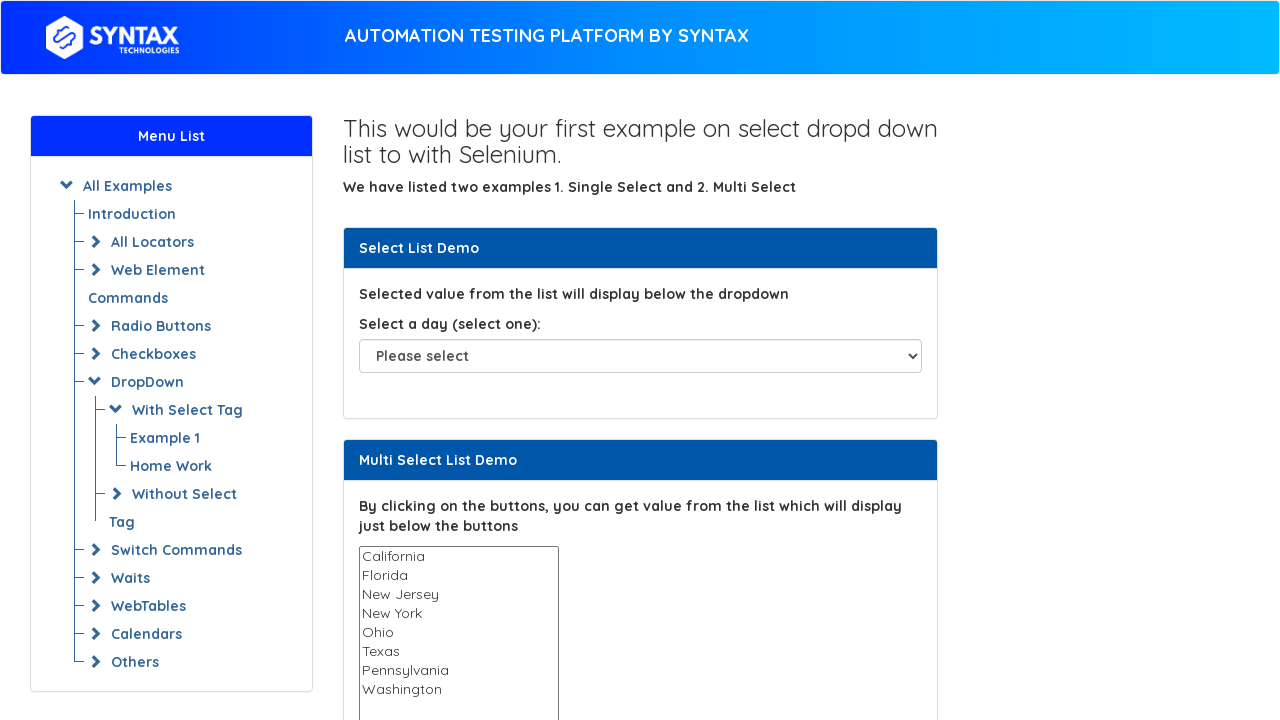

Retrieved all options from the dropdown
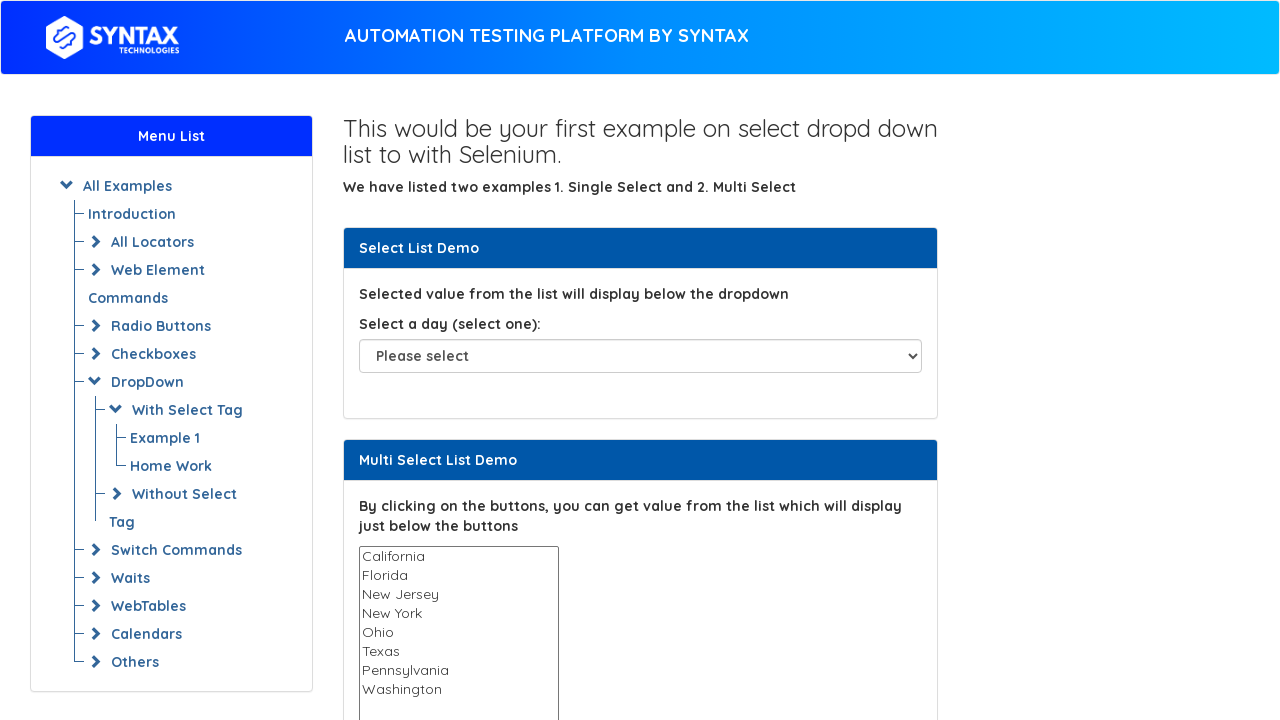

Selected option 'California' from dropdown on select[name='States']
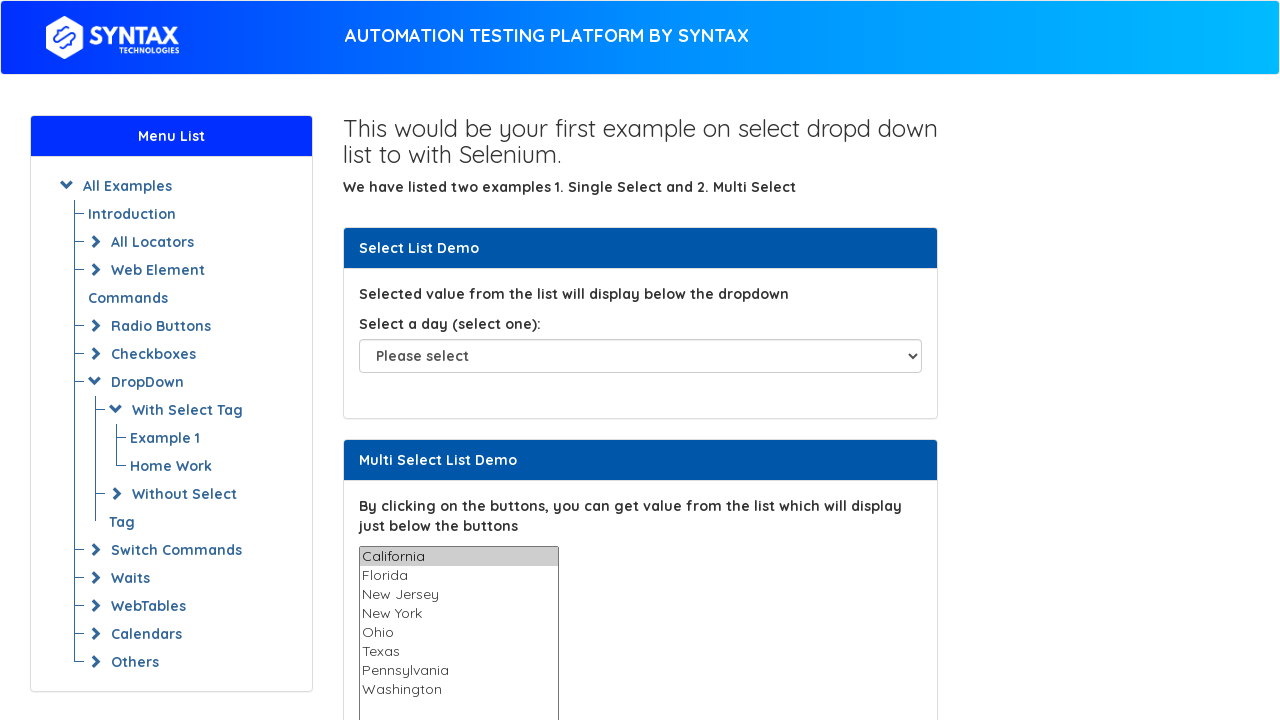

Waited 500ms for selection to register
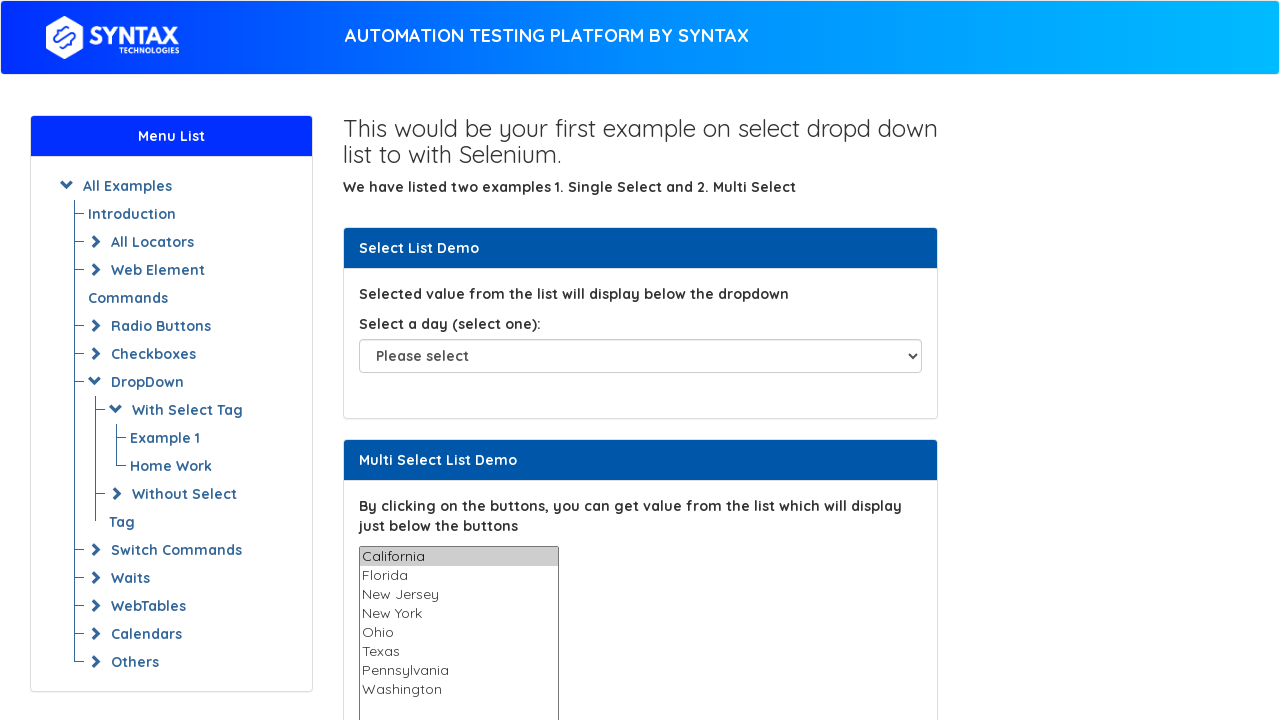

Selected option 'Florida' from dropdown on select[name='States']
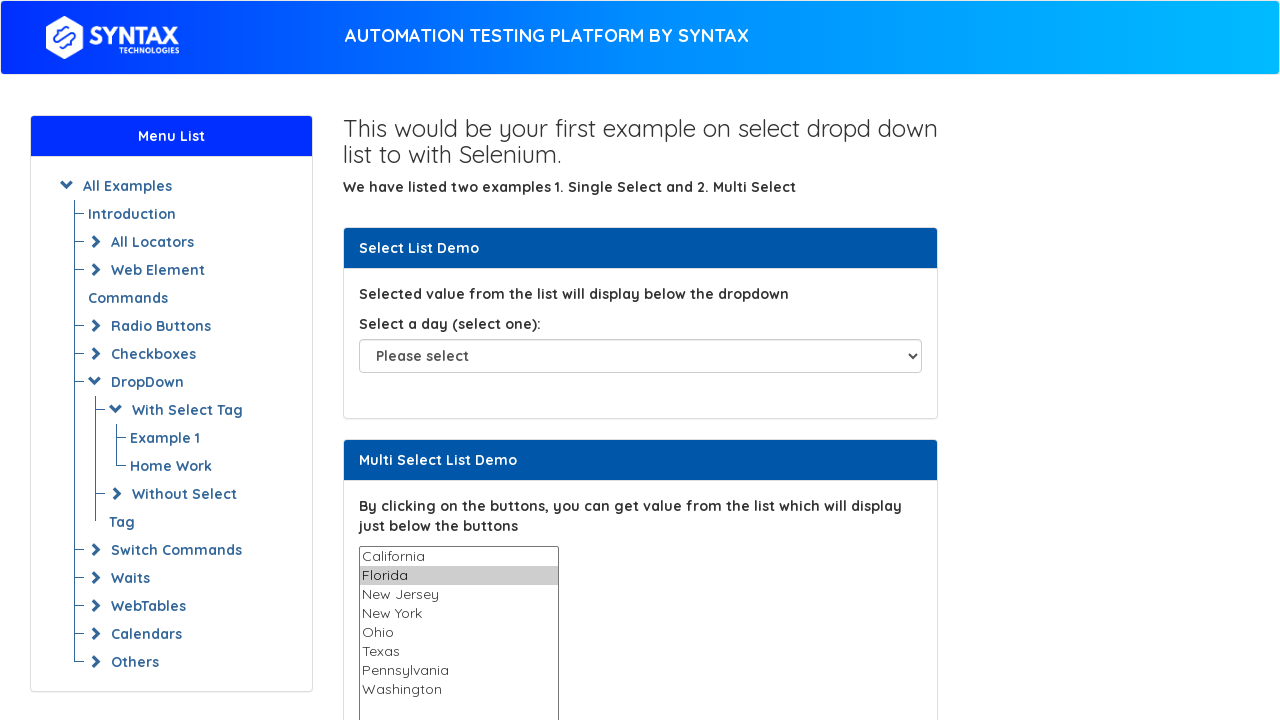

Waited 500ms for selection to register
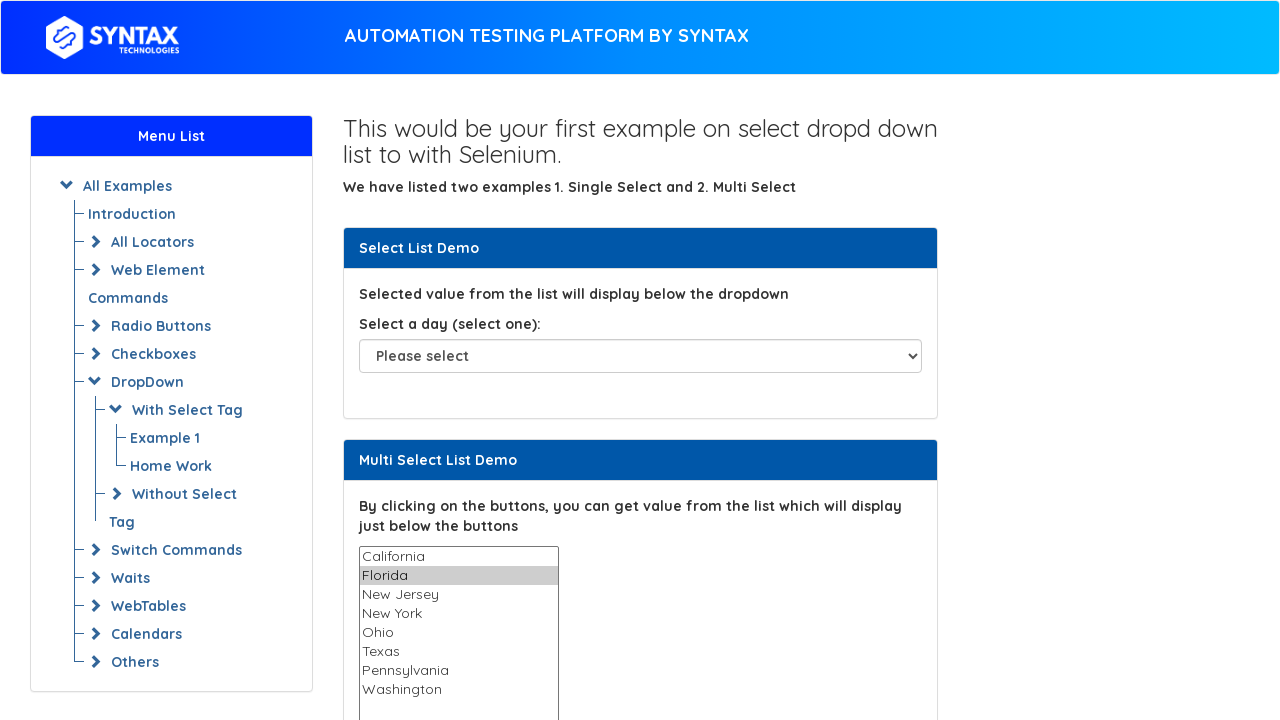

Selected option 'New Jersey' from dropdown on select[name='States']
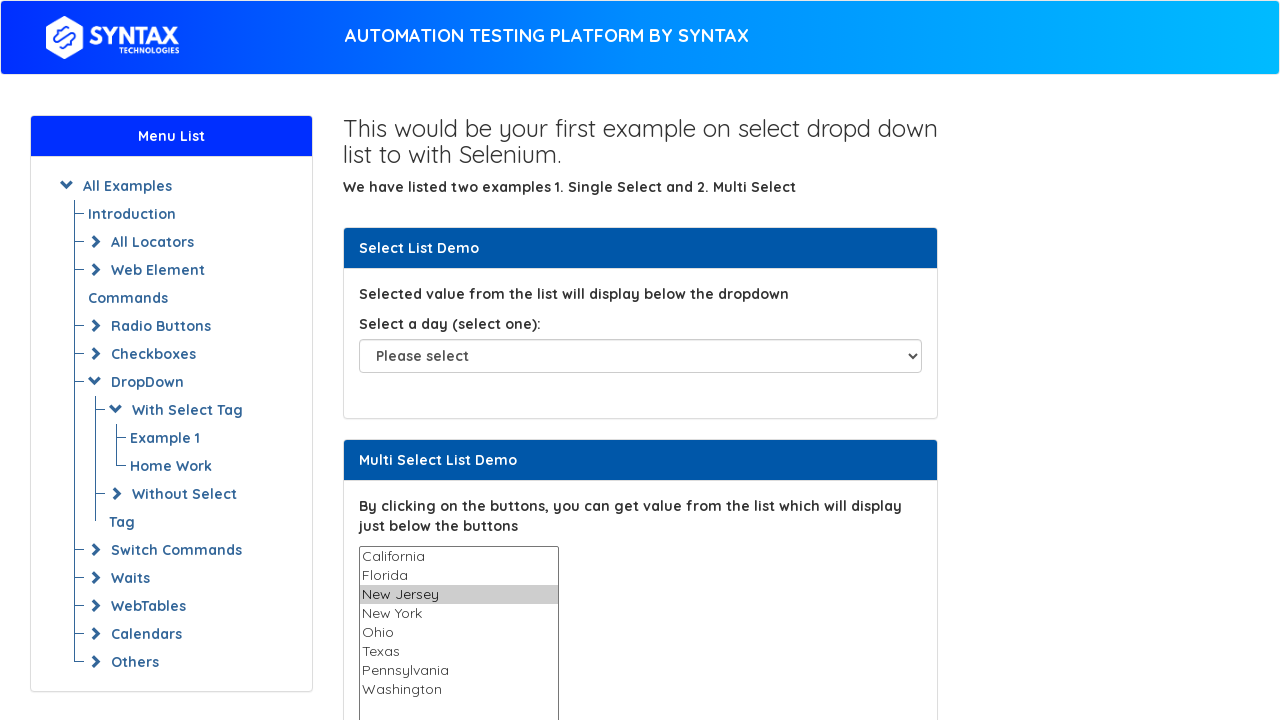

Waited 500ms for selection to register
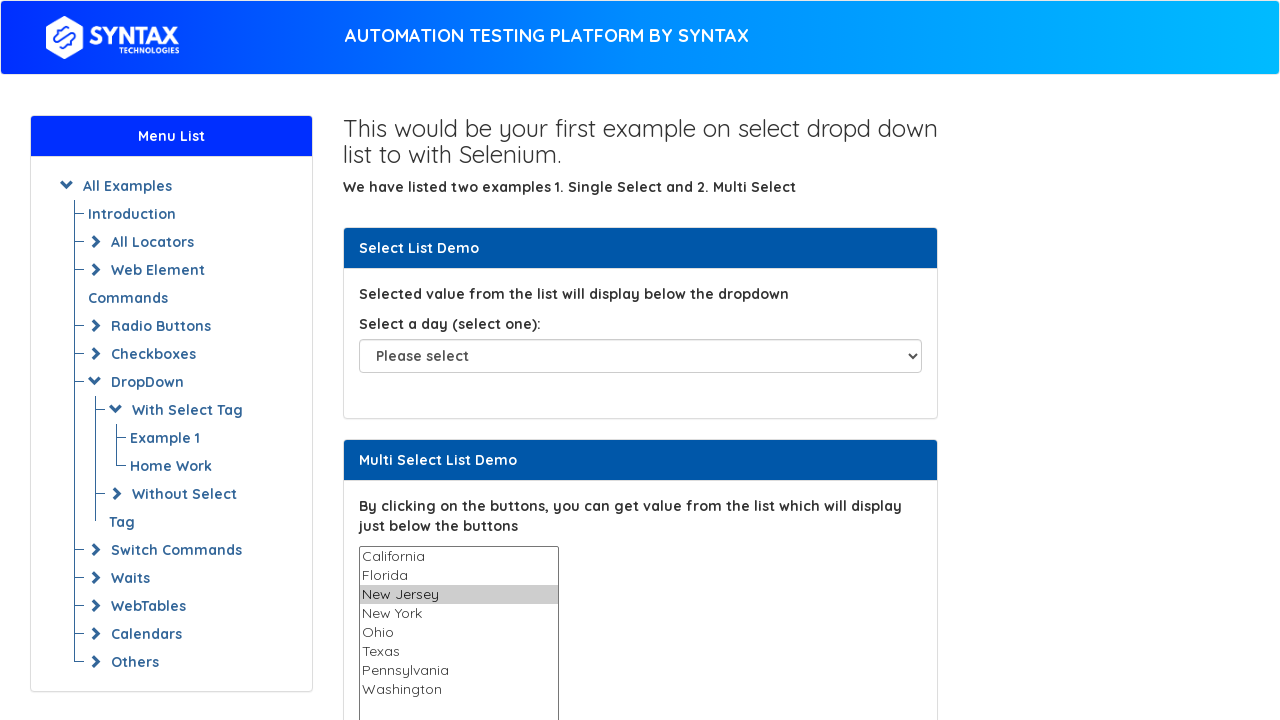

Selected option 'New York' from dropdown on select[name='States']
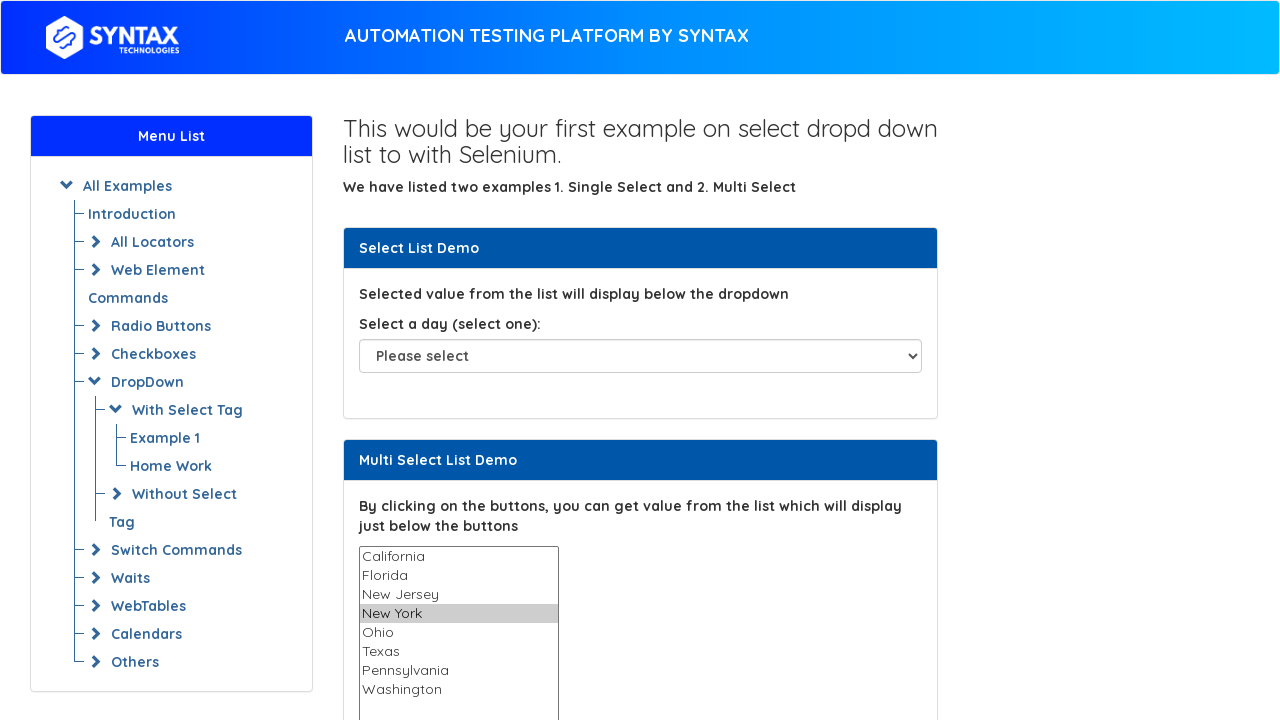

Waited 500ms for selection to register
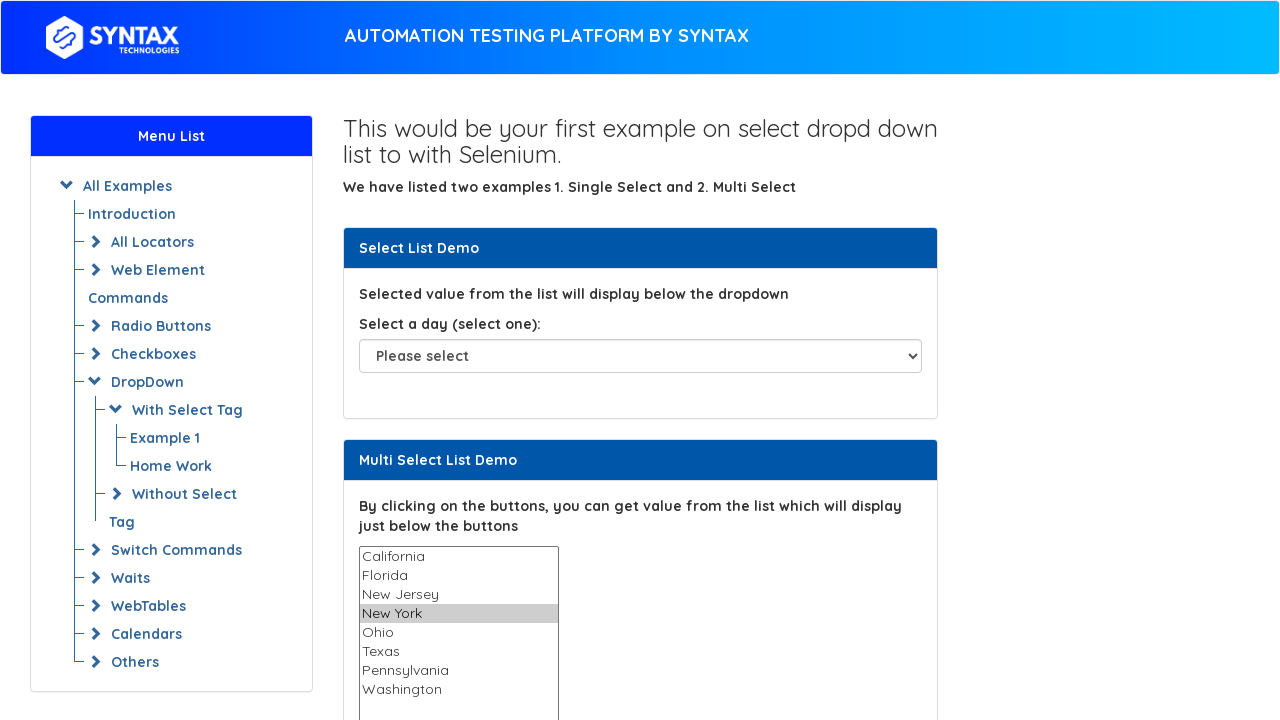

Selected option 'Ohio' from dropdown on select[name='States']
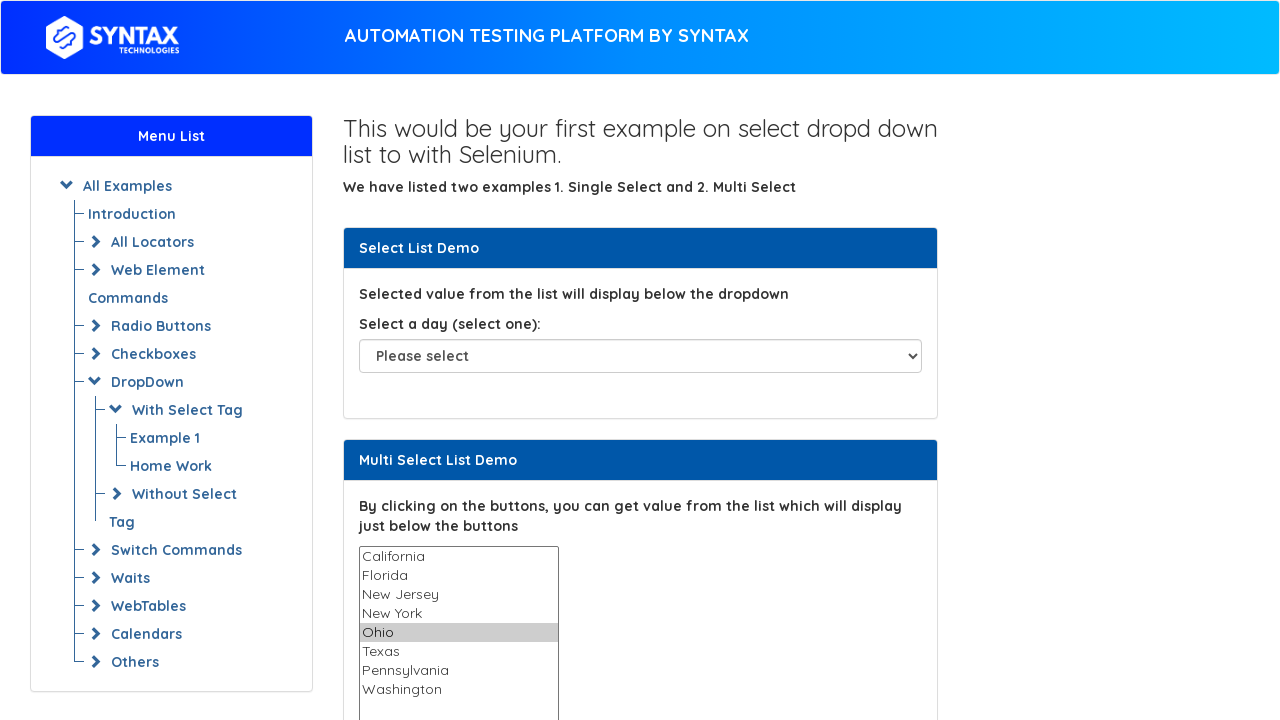

Waited 500ms for selection to register
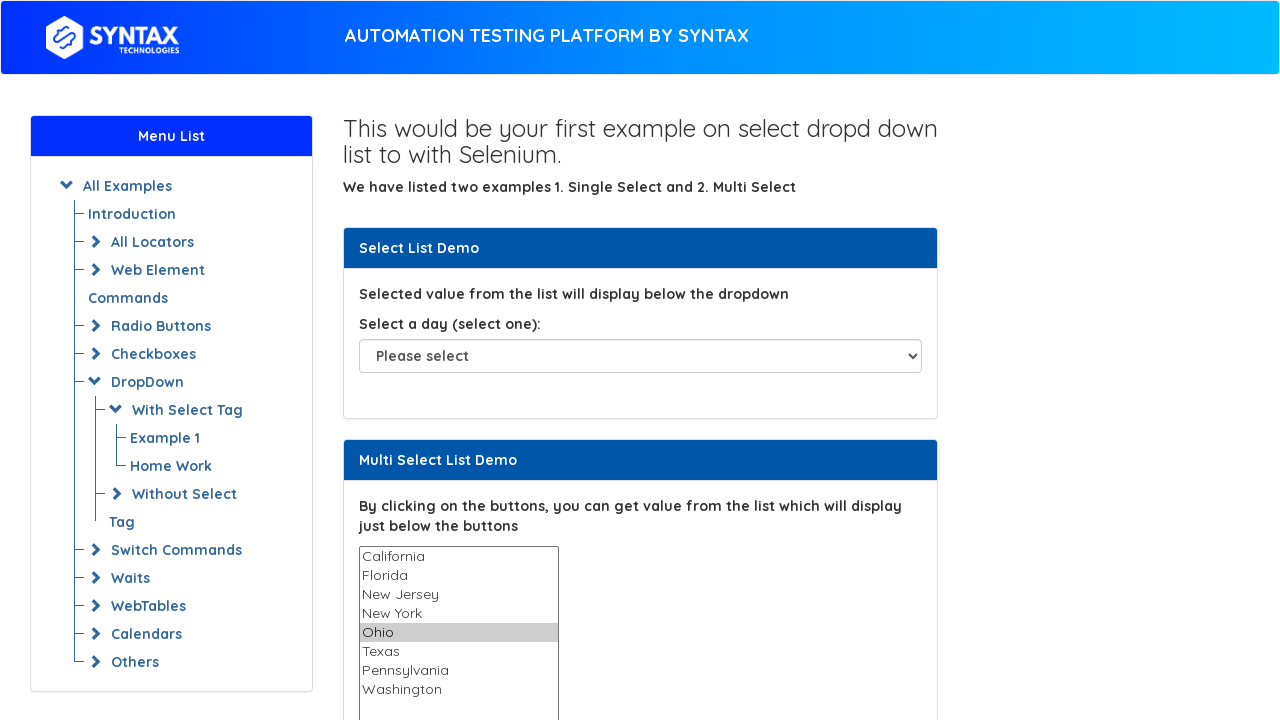

Selected option 'Texas' from dropdown on select[name='States']
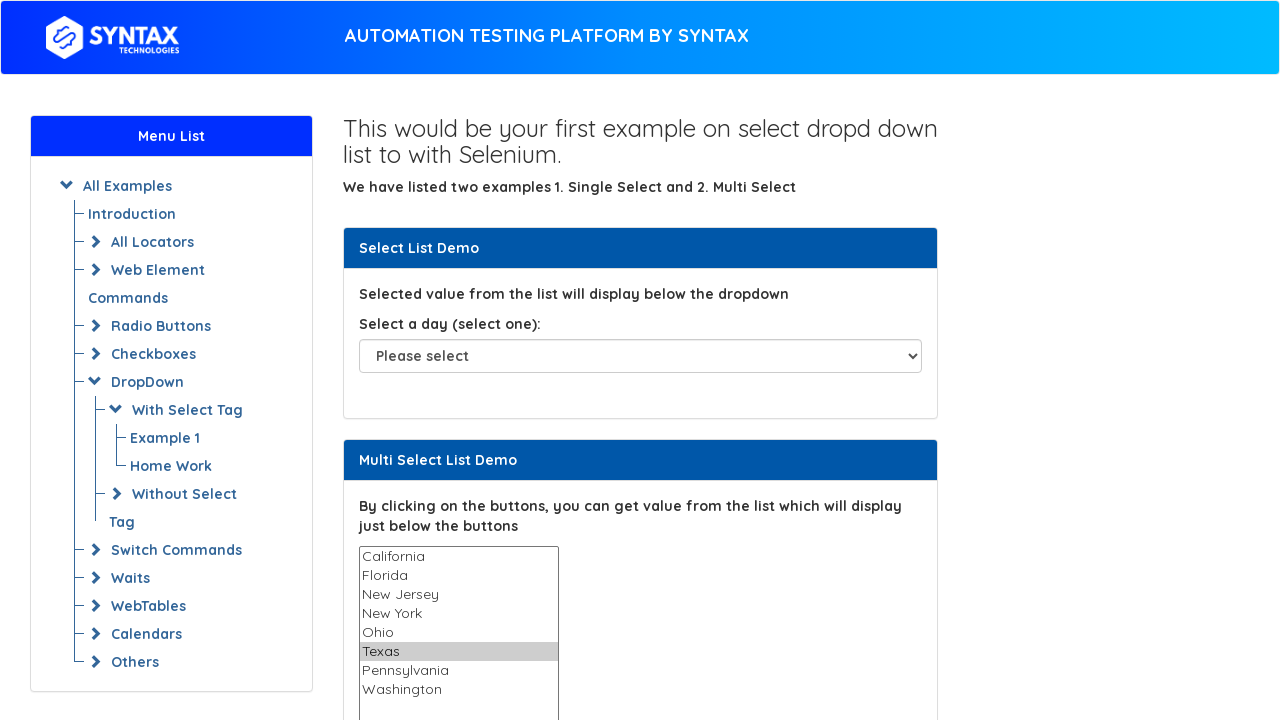

Waited 500ms for selection to register
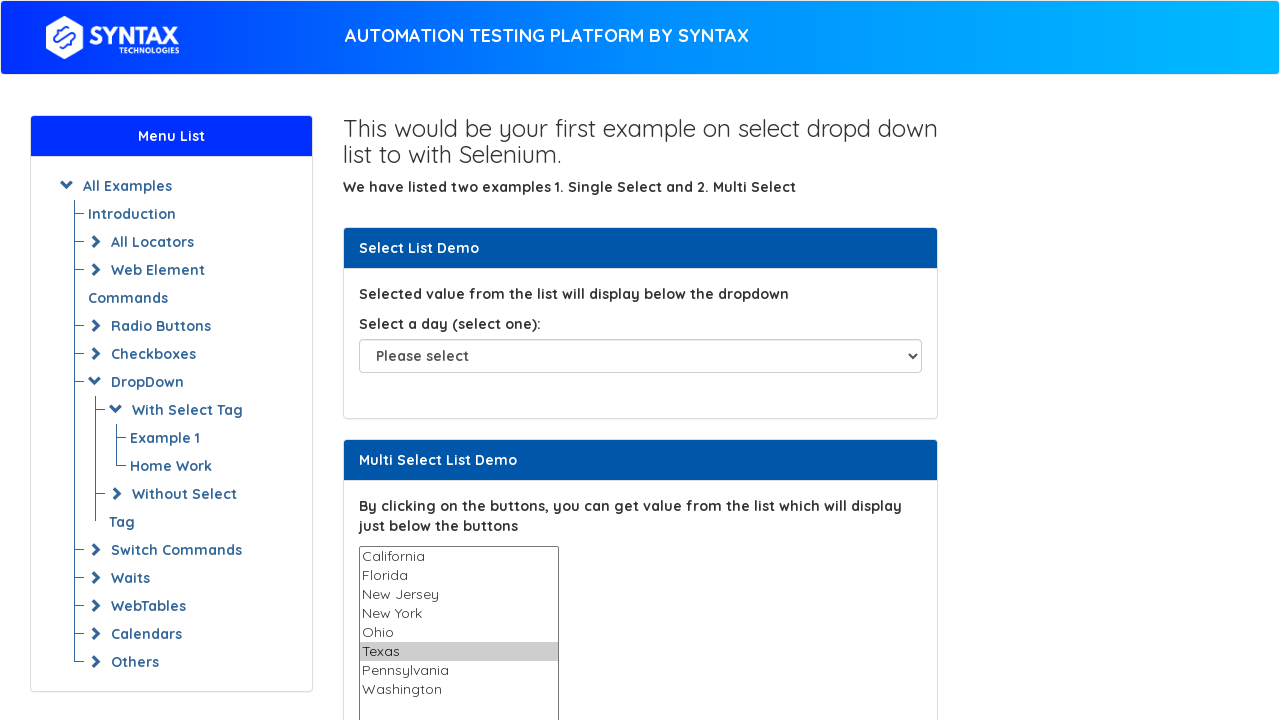

Selected option 'Pennsylvania' from dropdown on select[name='States']
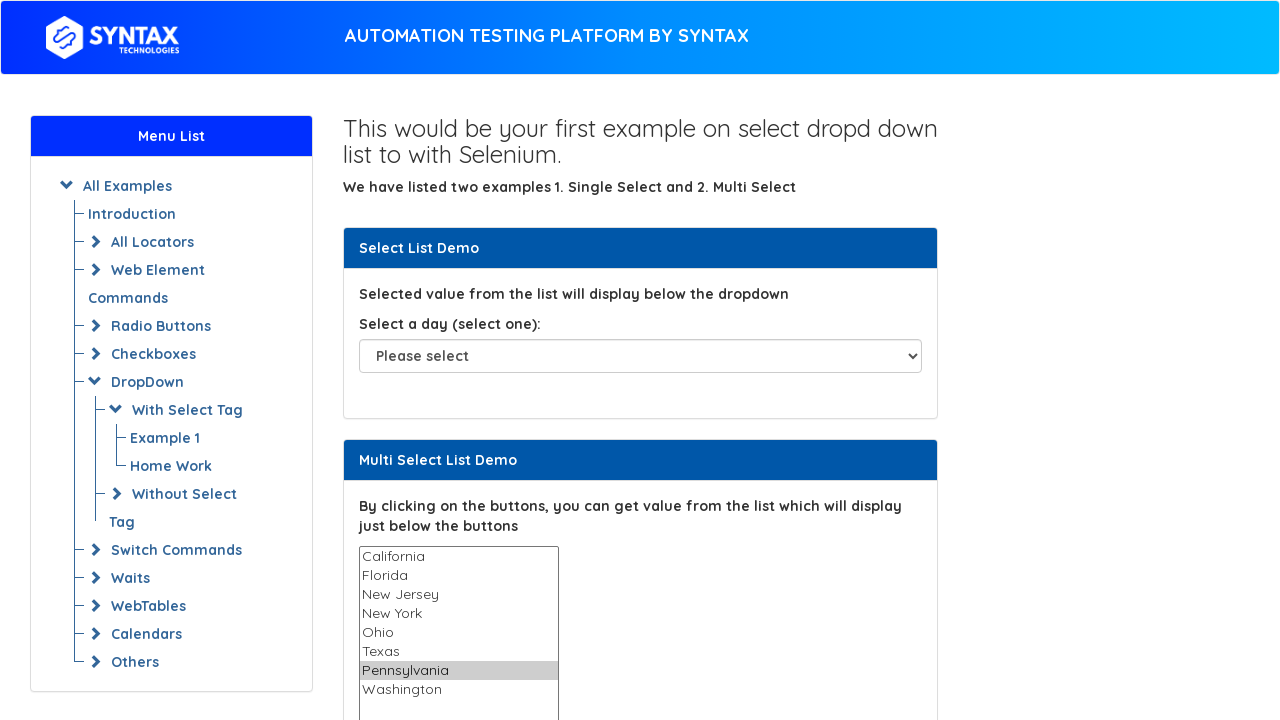

Waited 500ms for selection to register
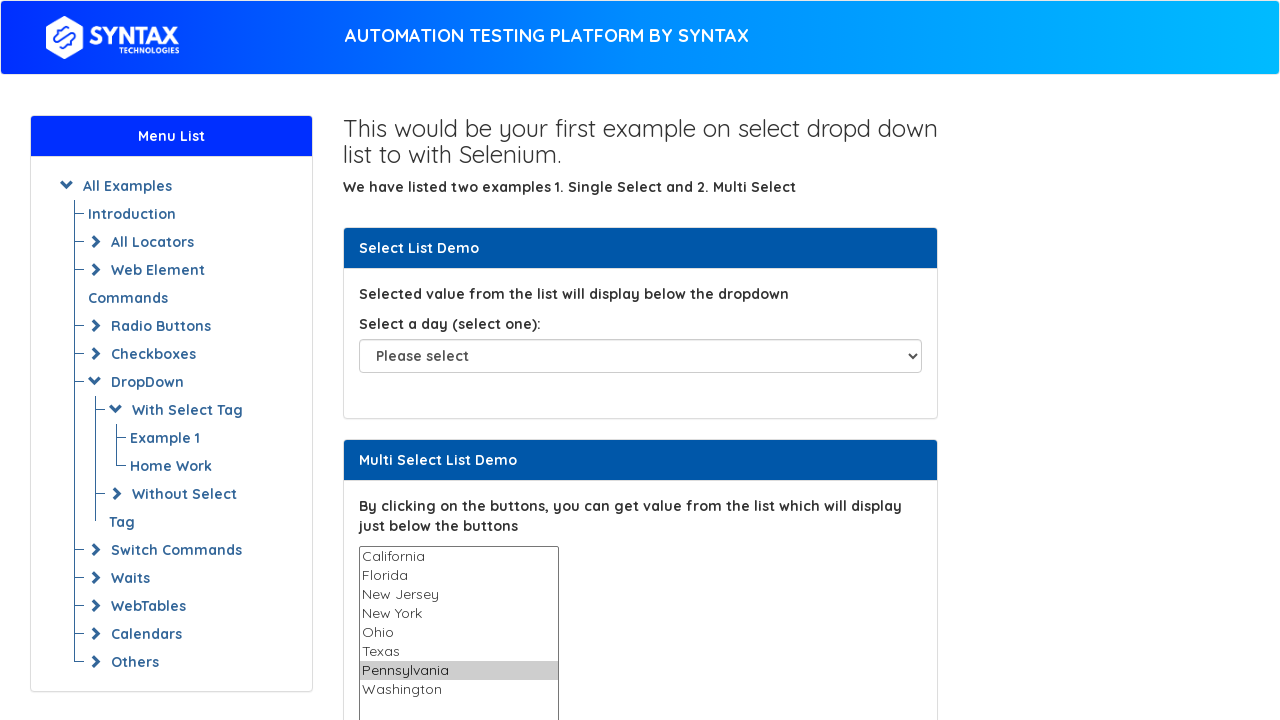

Selected option 'Washington' from dropdown on select[name='States']
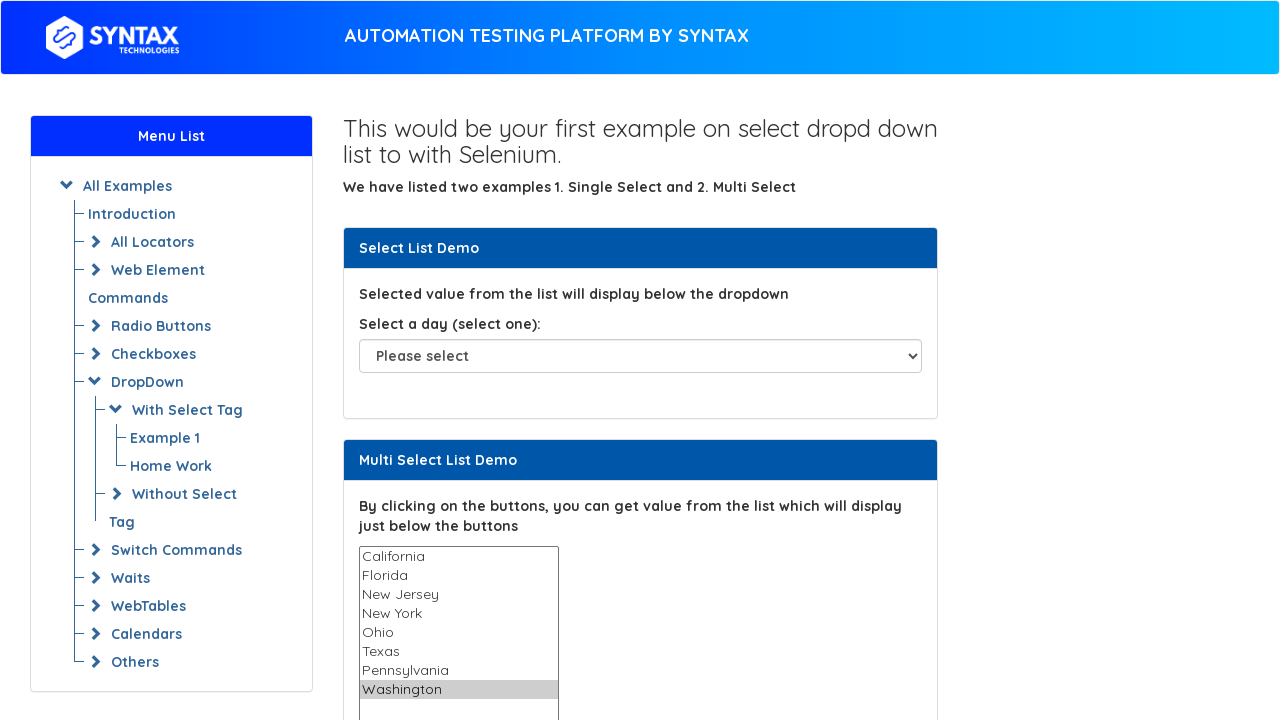

Waited 500ms for selection to register
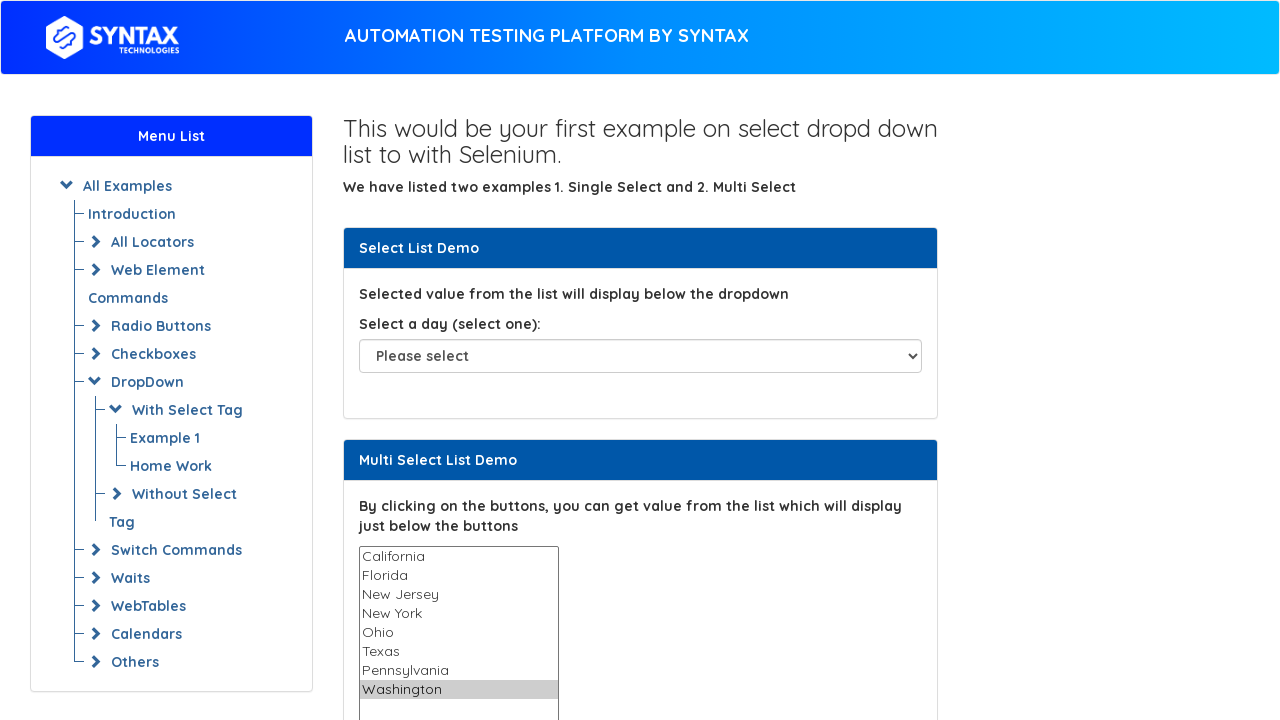

Extracted all option values from dropdown
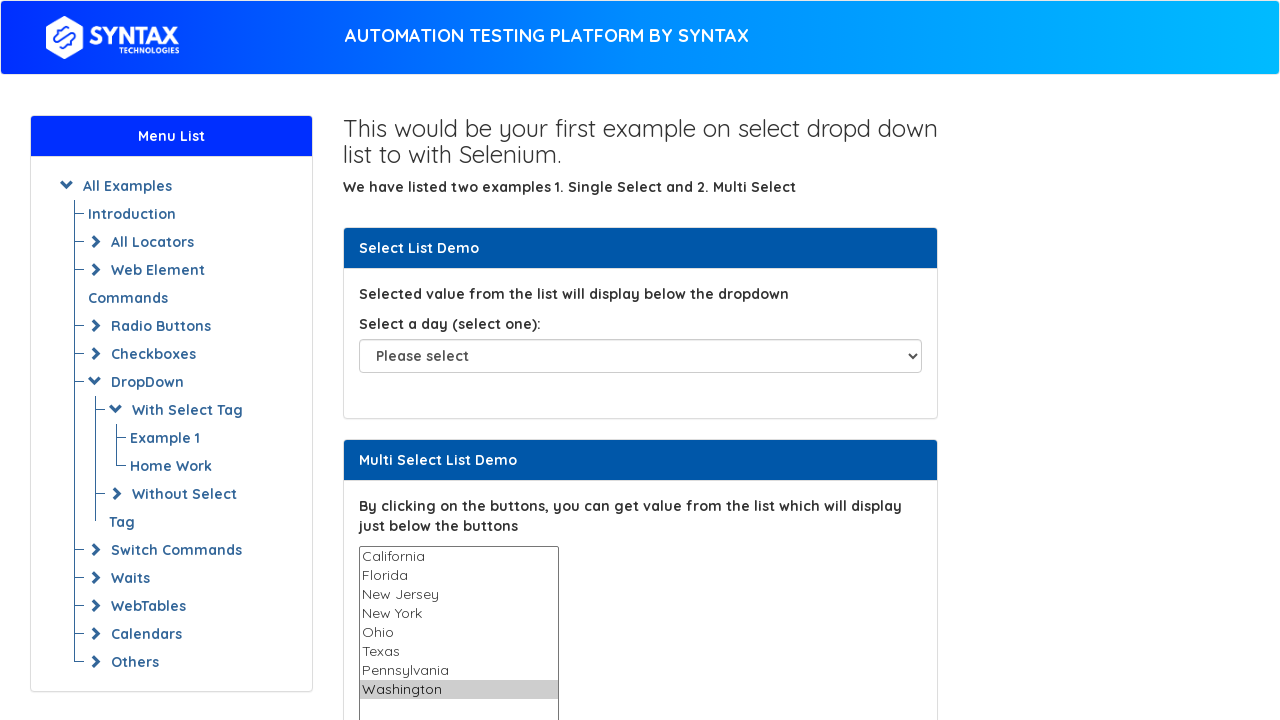

Selected all options at once using their values on select[name='States']
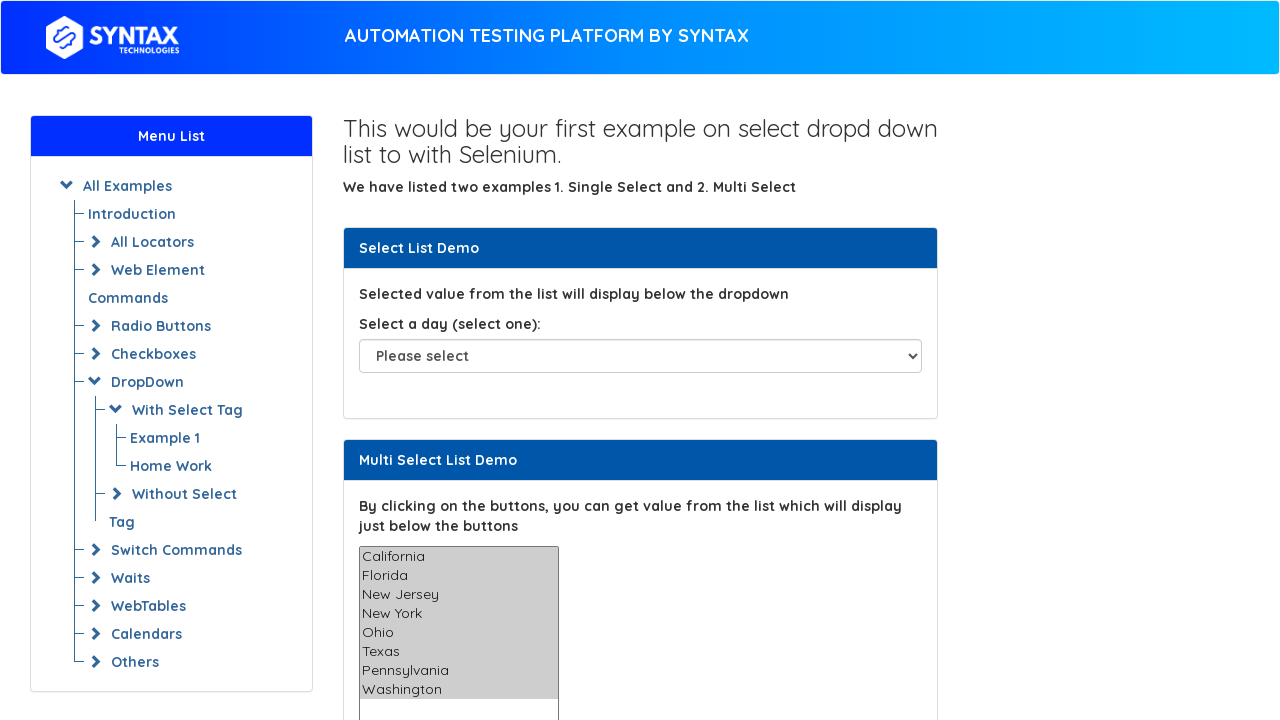

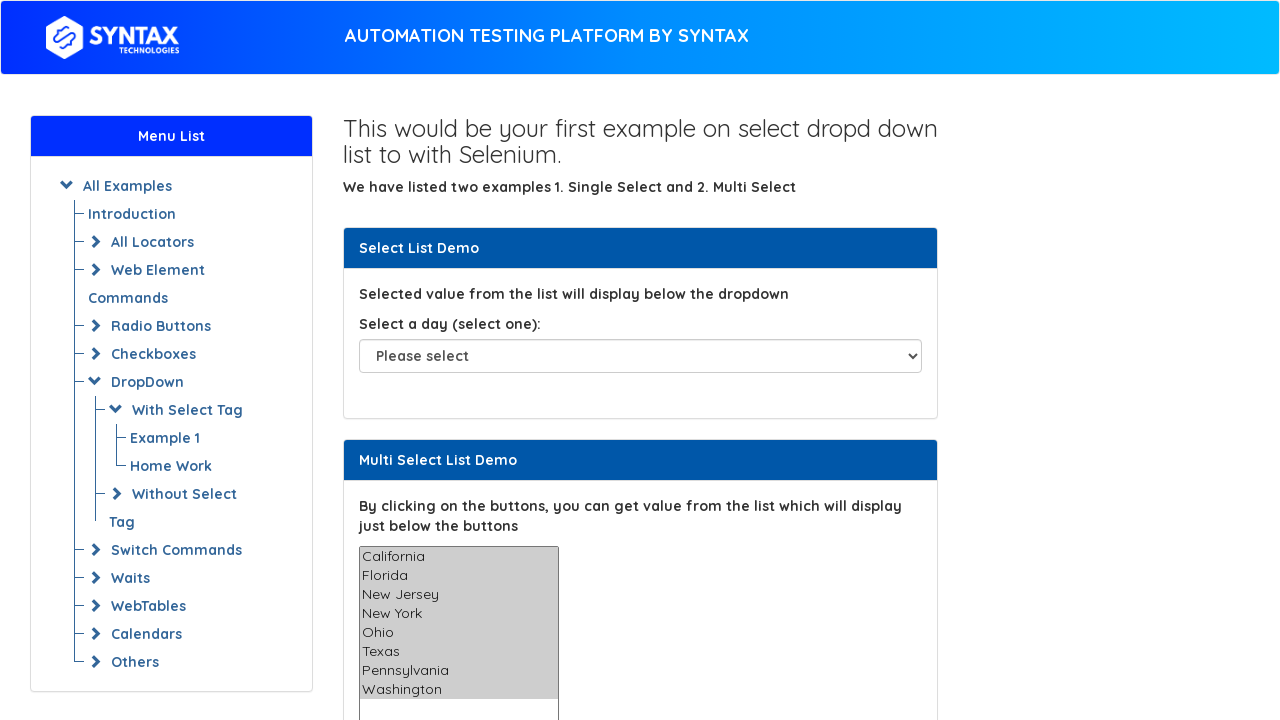